Tests various element locator strategies (ID, Name, Class, Link Text, CSS Selectors) on a Selenium practice page by filling input fields, clicking links, and reading text content.

Starting URL: https://edwheel.com/index.php/selenium-practice/

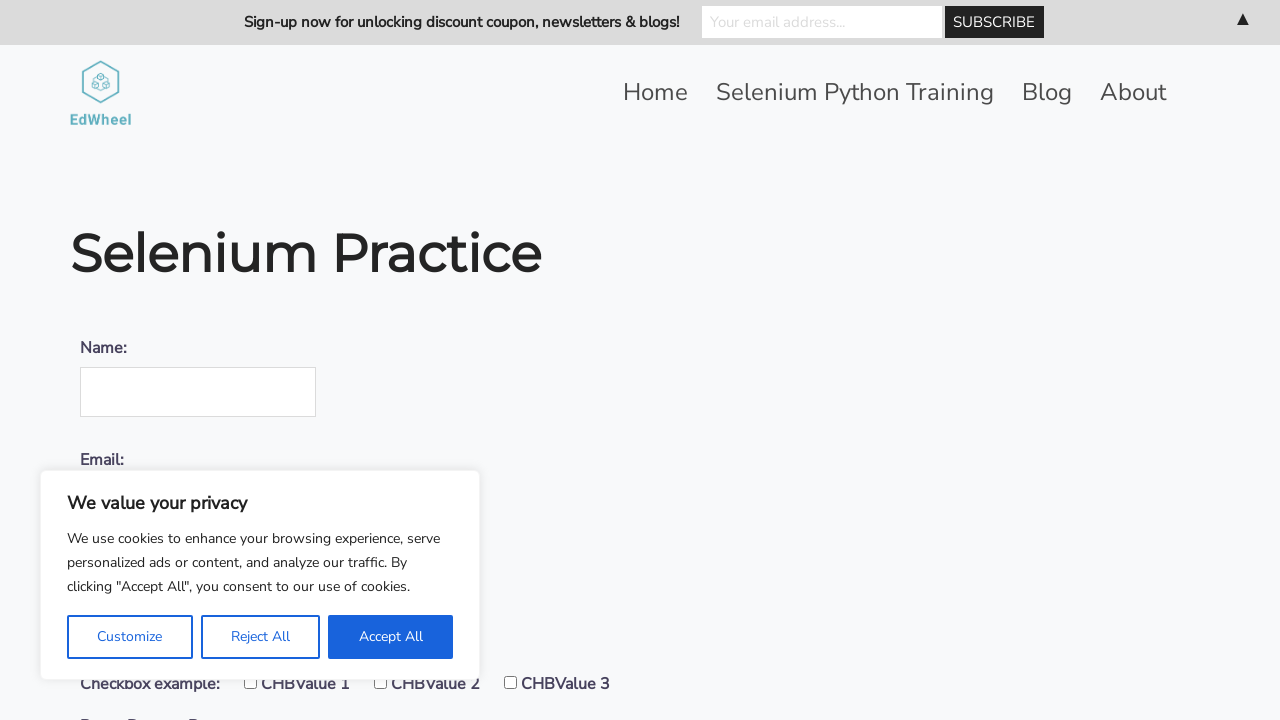

Filled name input by ID with 'Manoranjan' on #name
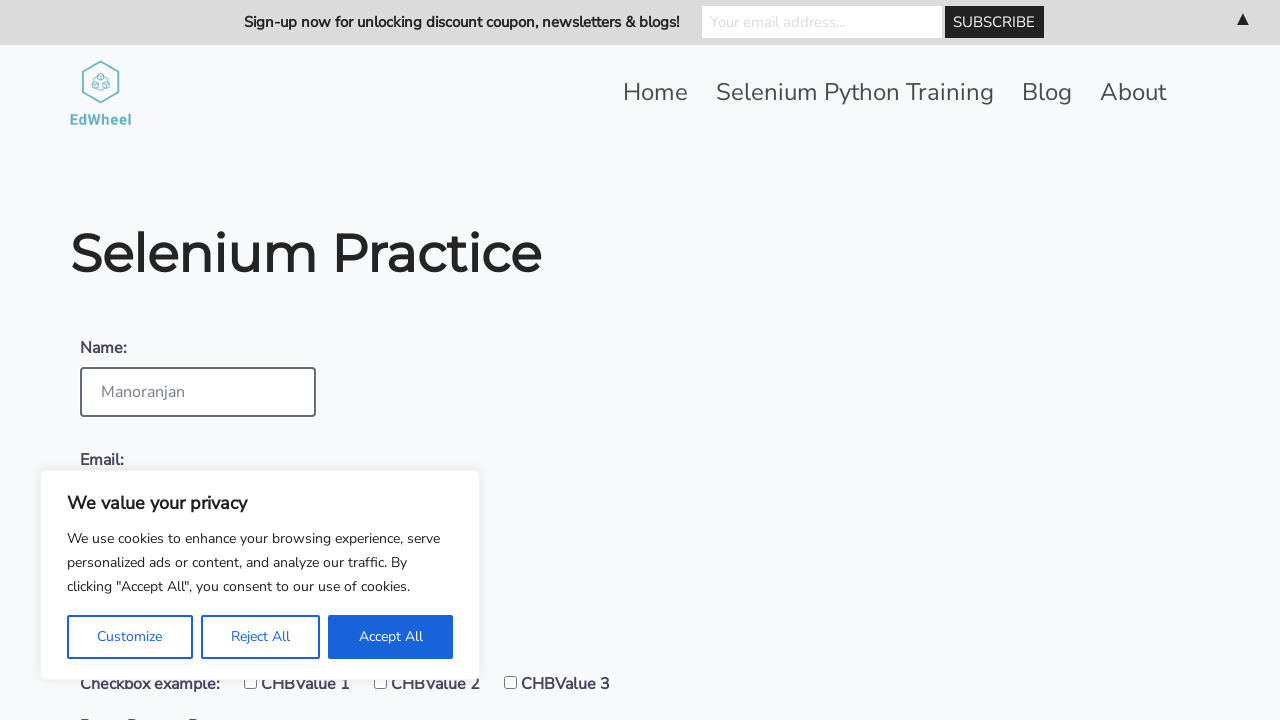

Filled name input by NAME attribute with 'Manoranjan DUBEY' on input[name='name']
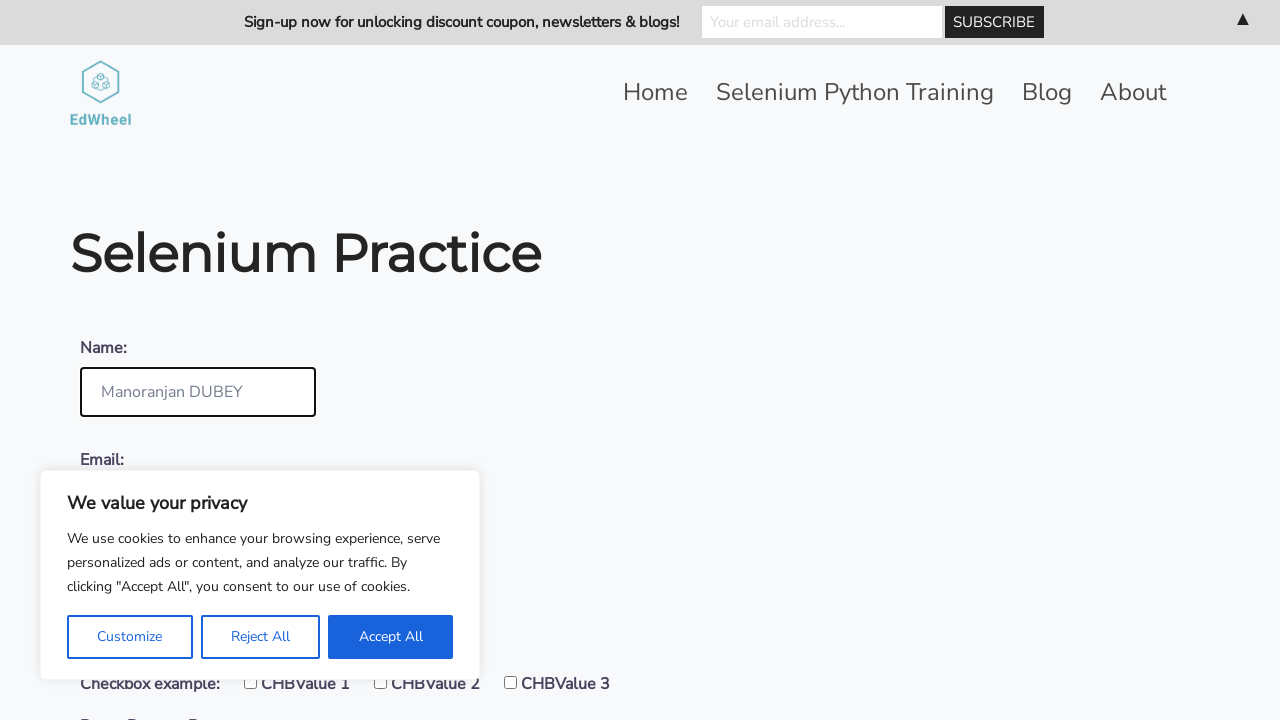

Retrieved header text by class name: 'Selenium Practice'
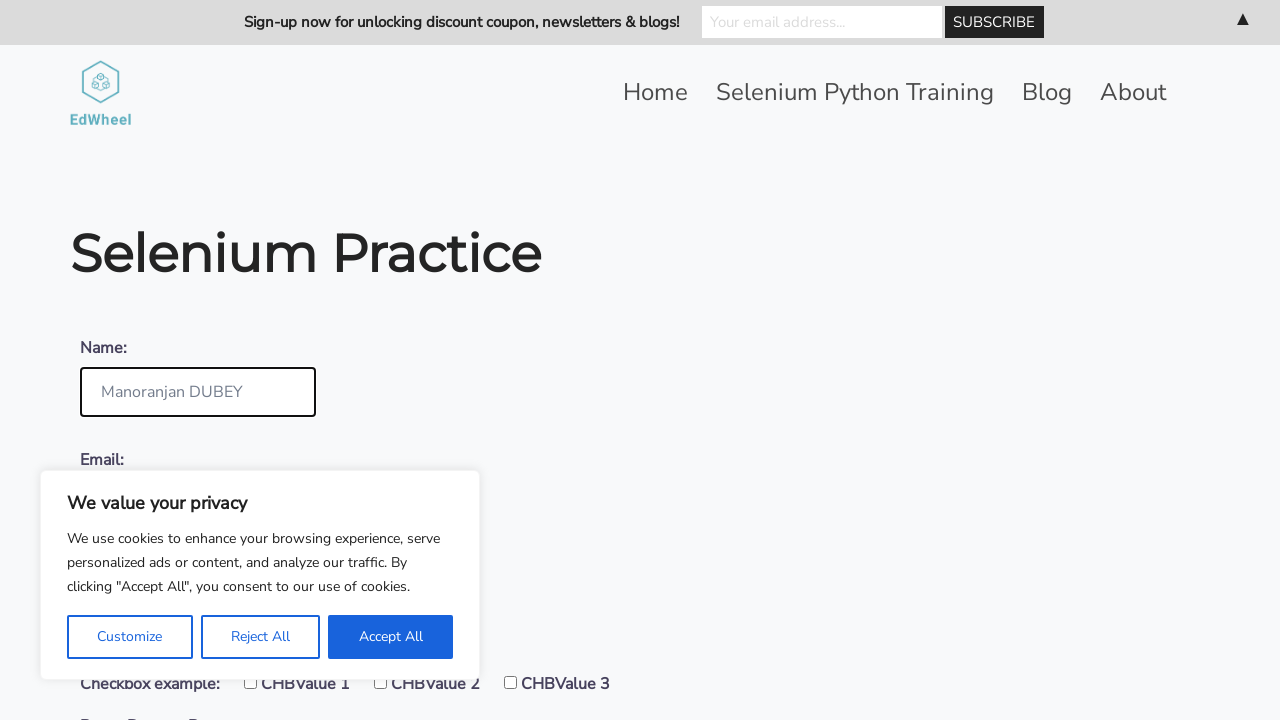

Clicked link with full text 'Sample Link' at (124, 360) on text=Sample Link
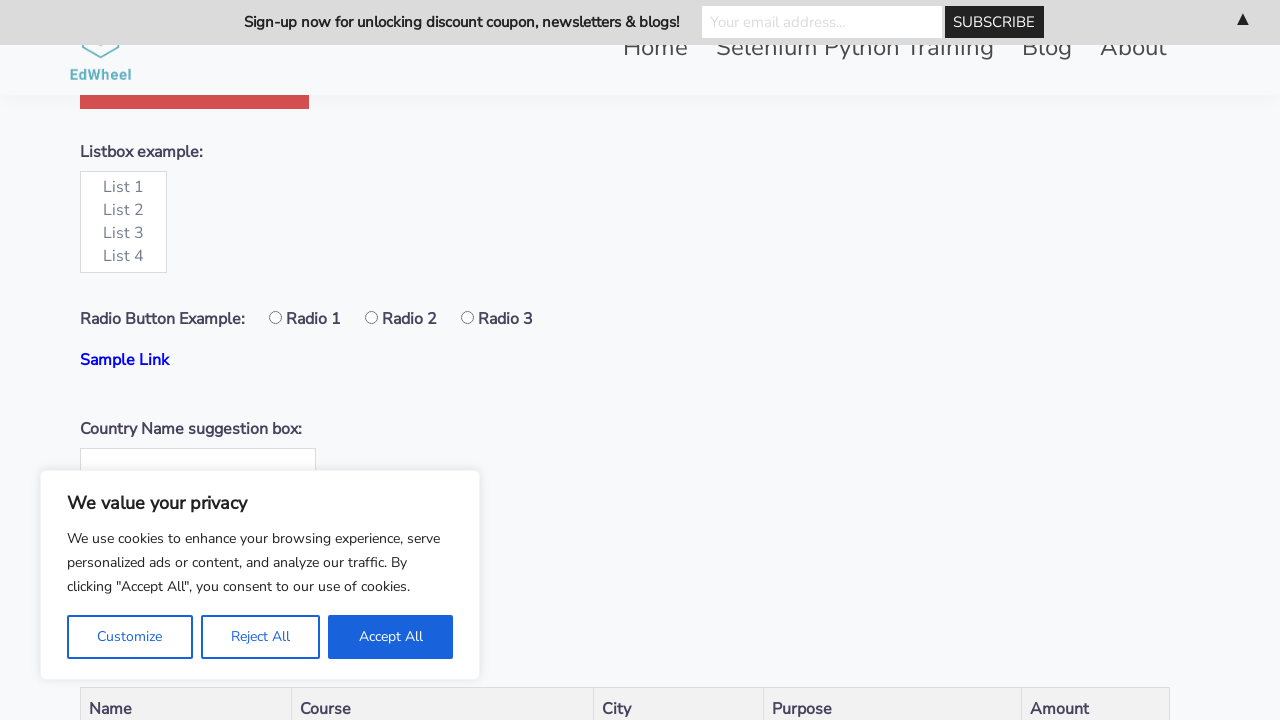

Navigated back to Selenium practice page
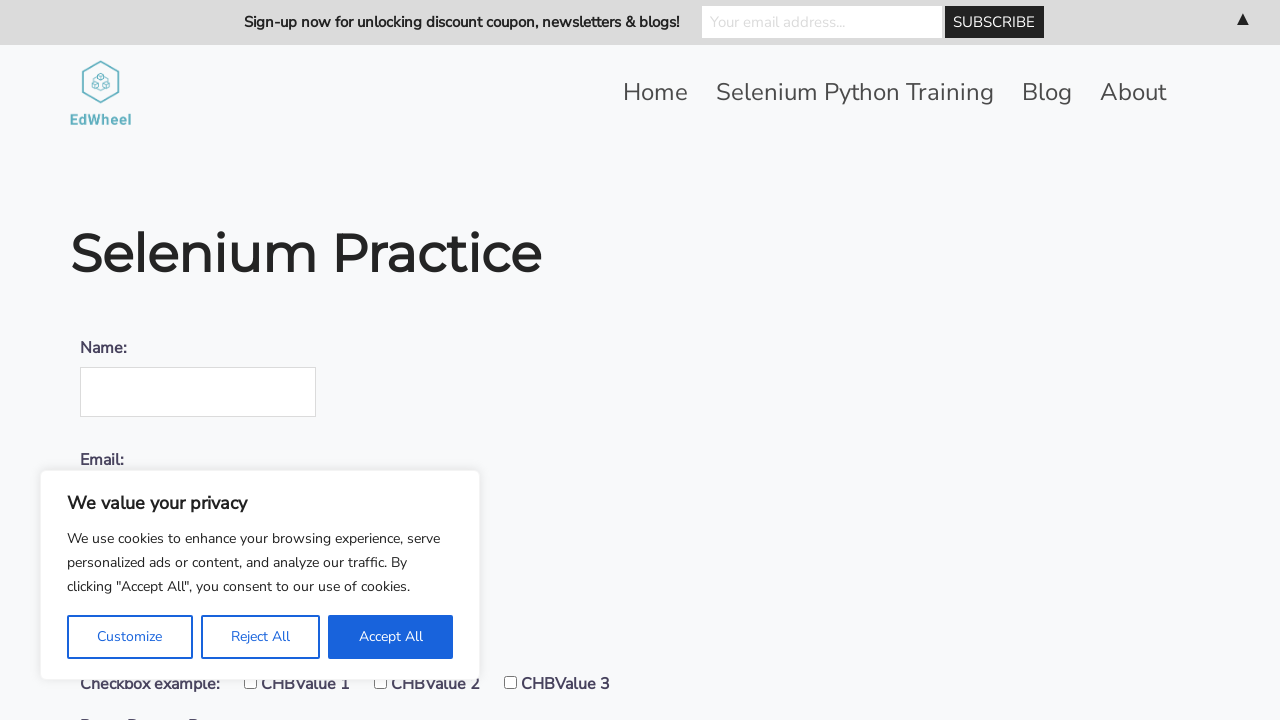

Clicked link with partial text 'Sample' at (124, 360) on text=Sample
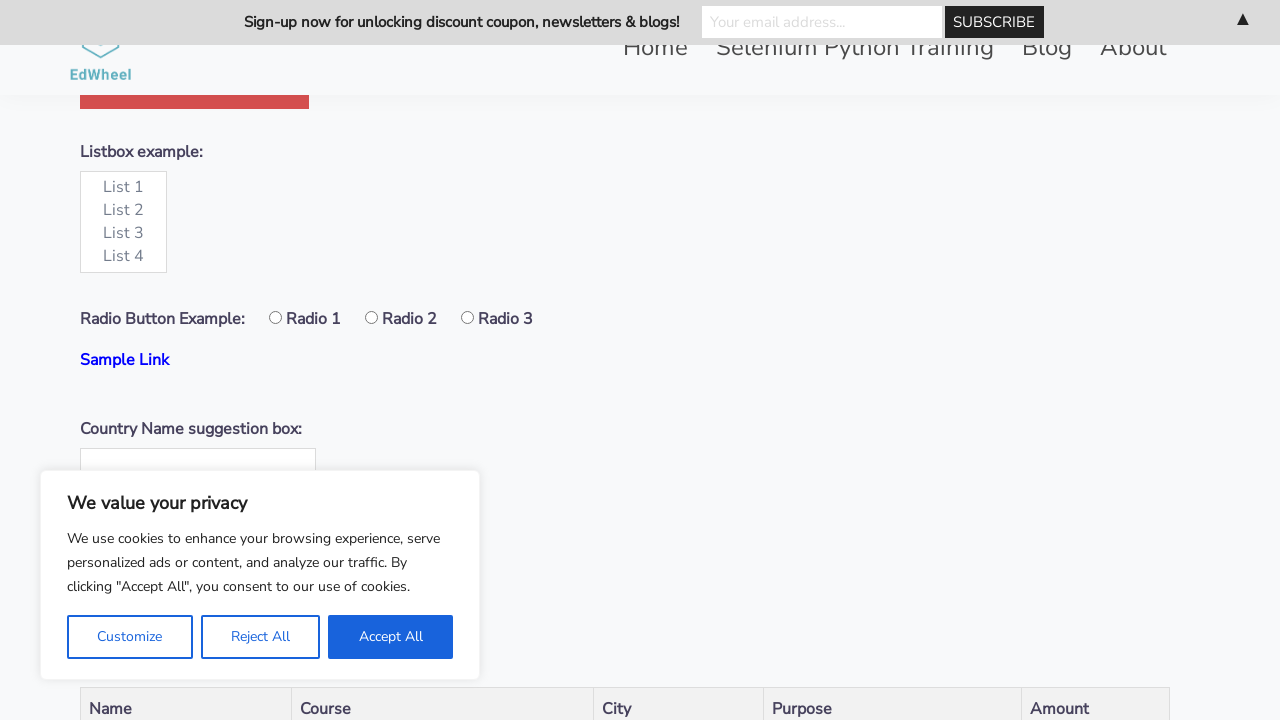

Navigated back to Selenium practice page again
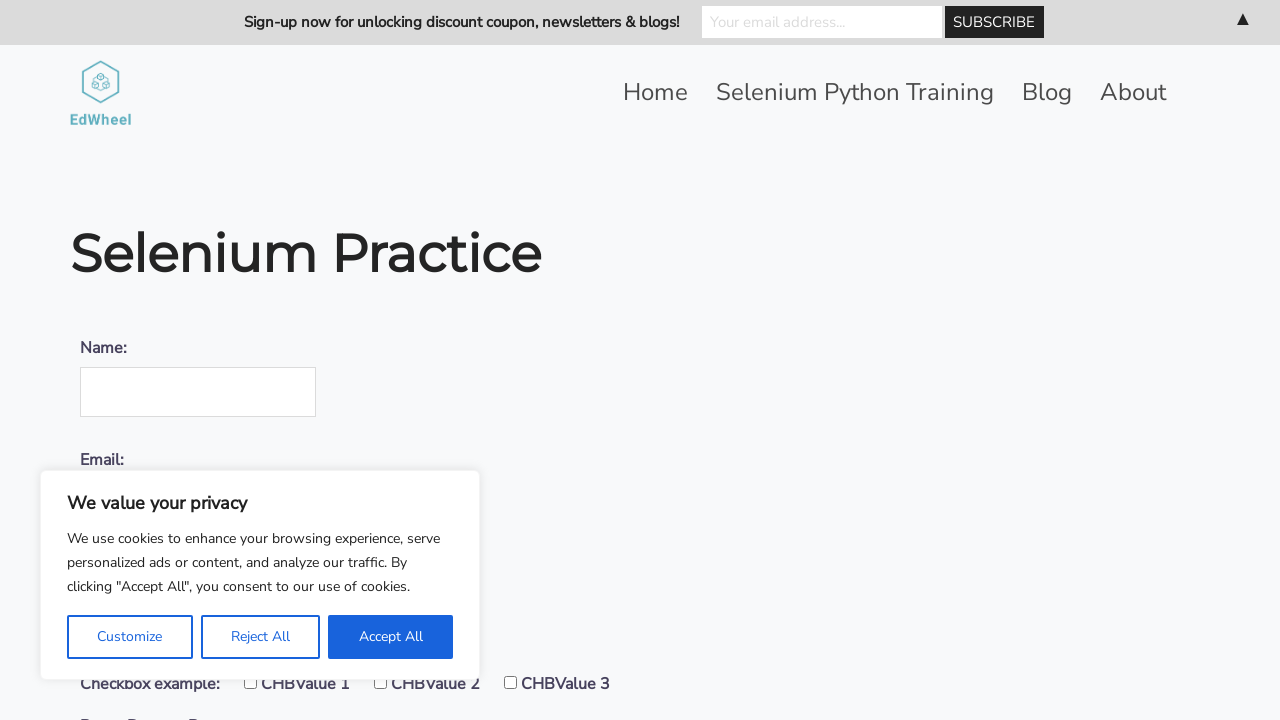

Filled name input using CSS selector with ID '#name' with 'Neelam' on #name
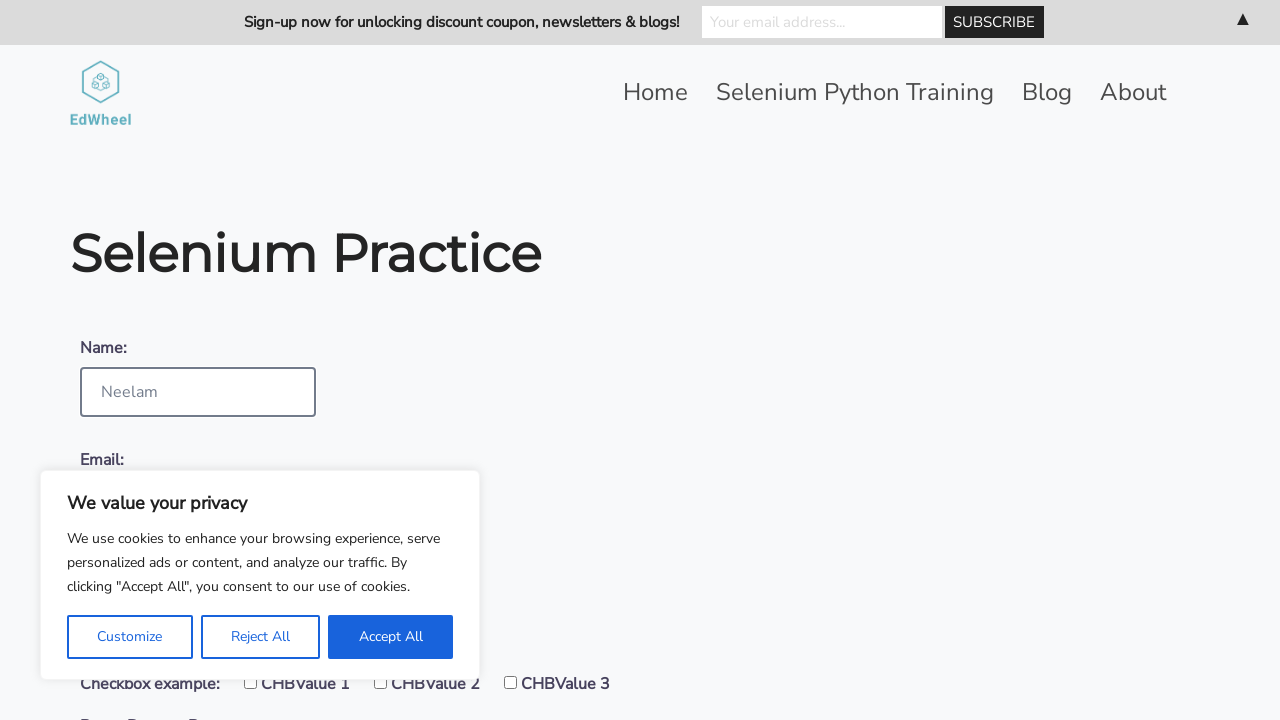

Retrieved header text using CSS class selector: 'Selenium Practice'
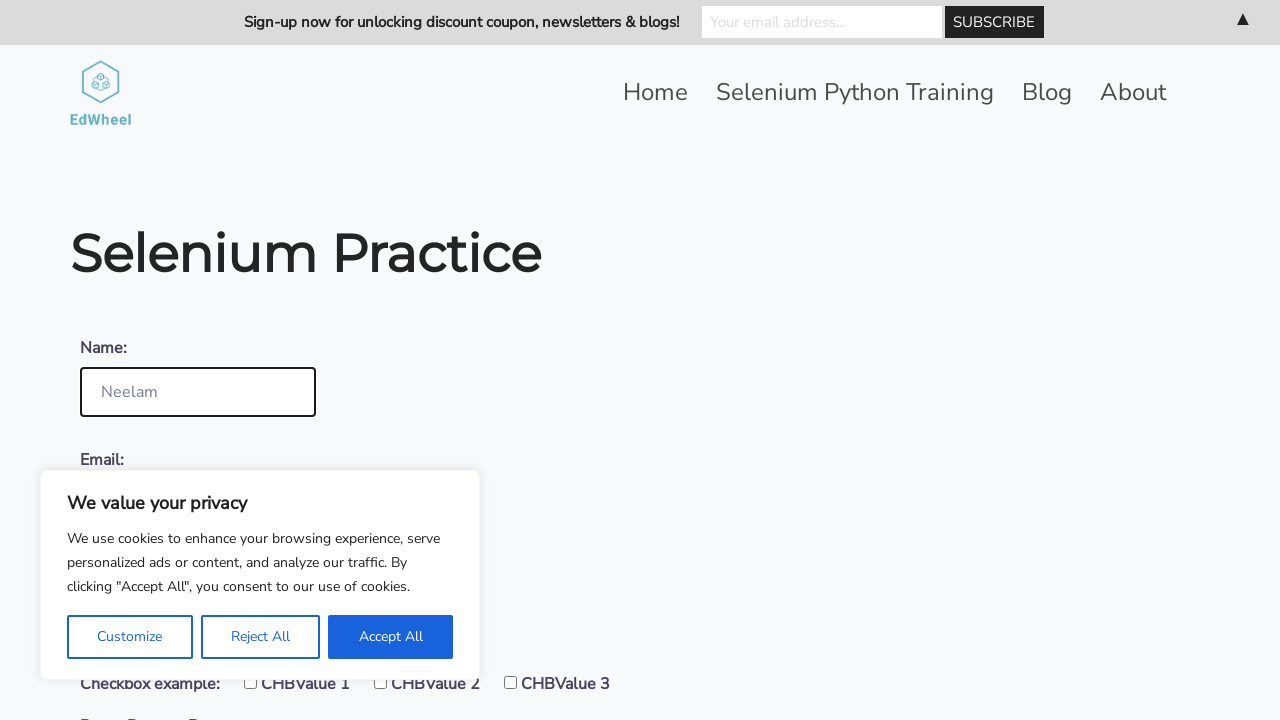

Retrieved header text using tag and class selector 'h1.entry-title': 'Selenium Practice'
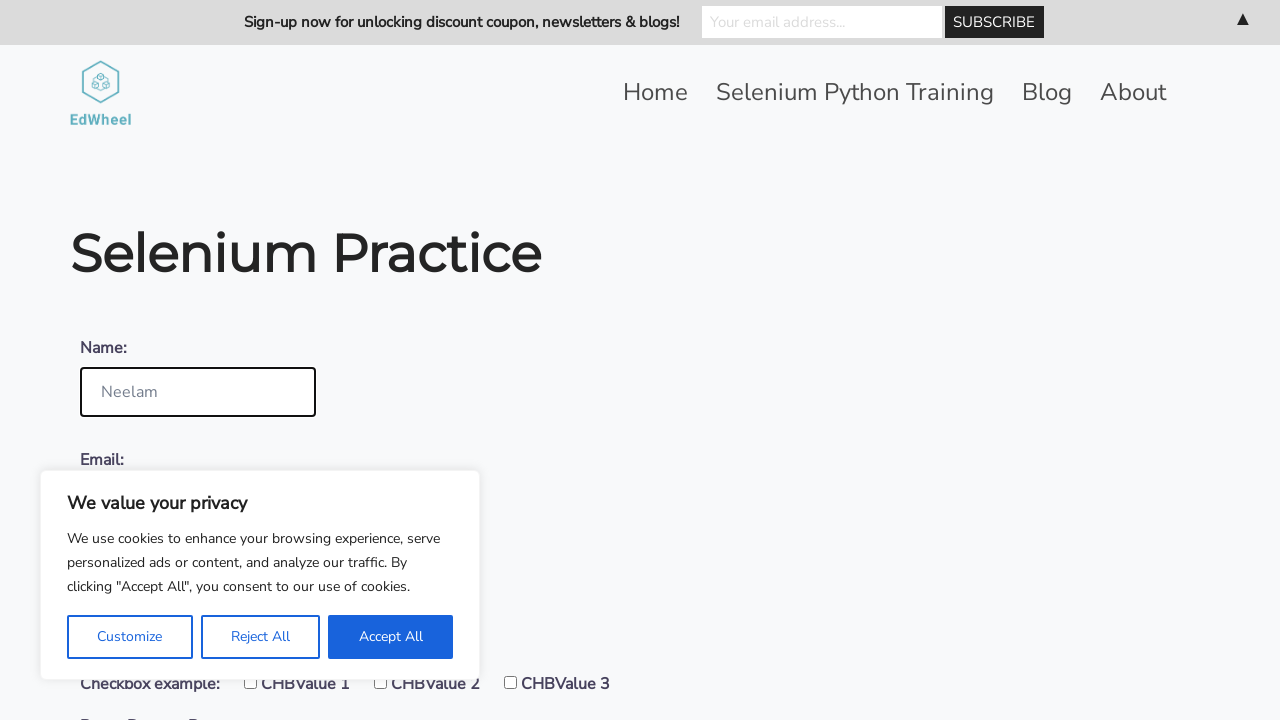

Retrieved header text using tag and attribute selector: 'Selenium Practice'
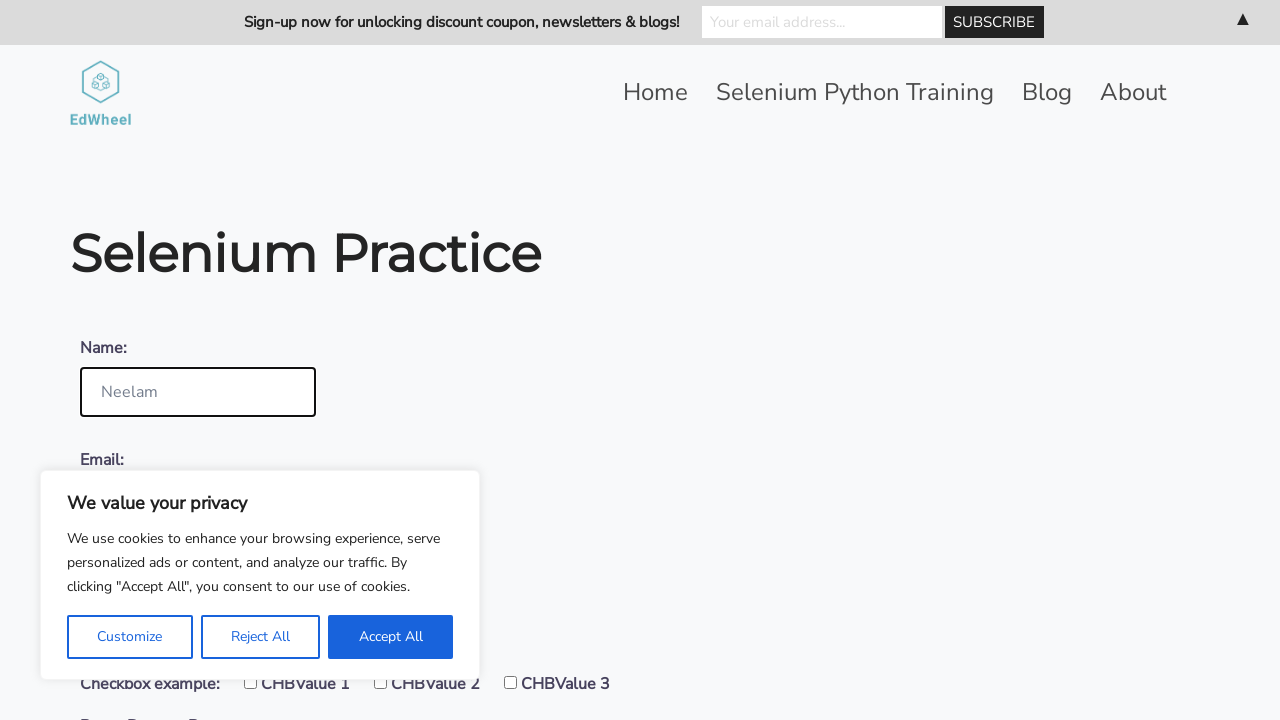

Filled name input using CSS attribute selector 'input[id='name']' with 'MD' on input[id='name']
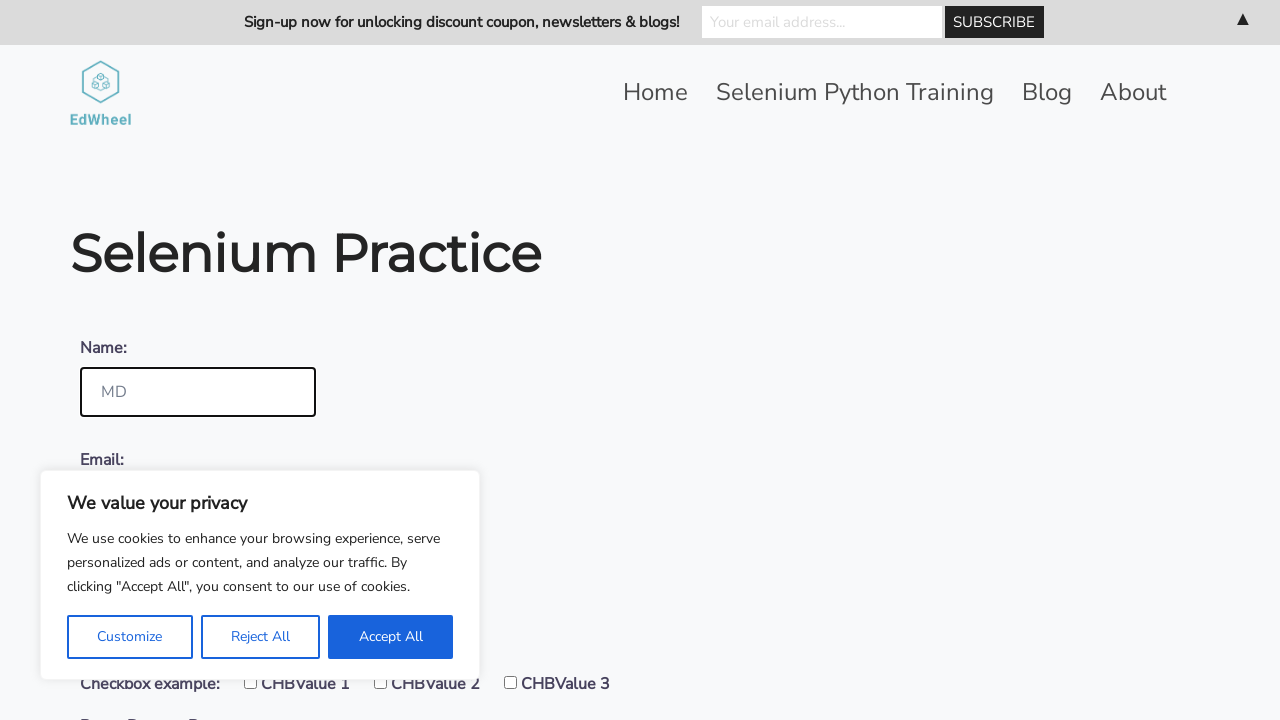

Test completed successfully
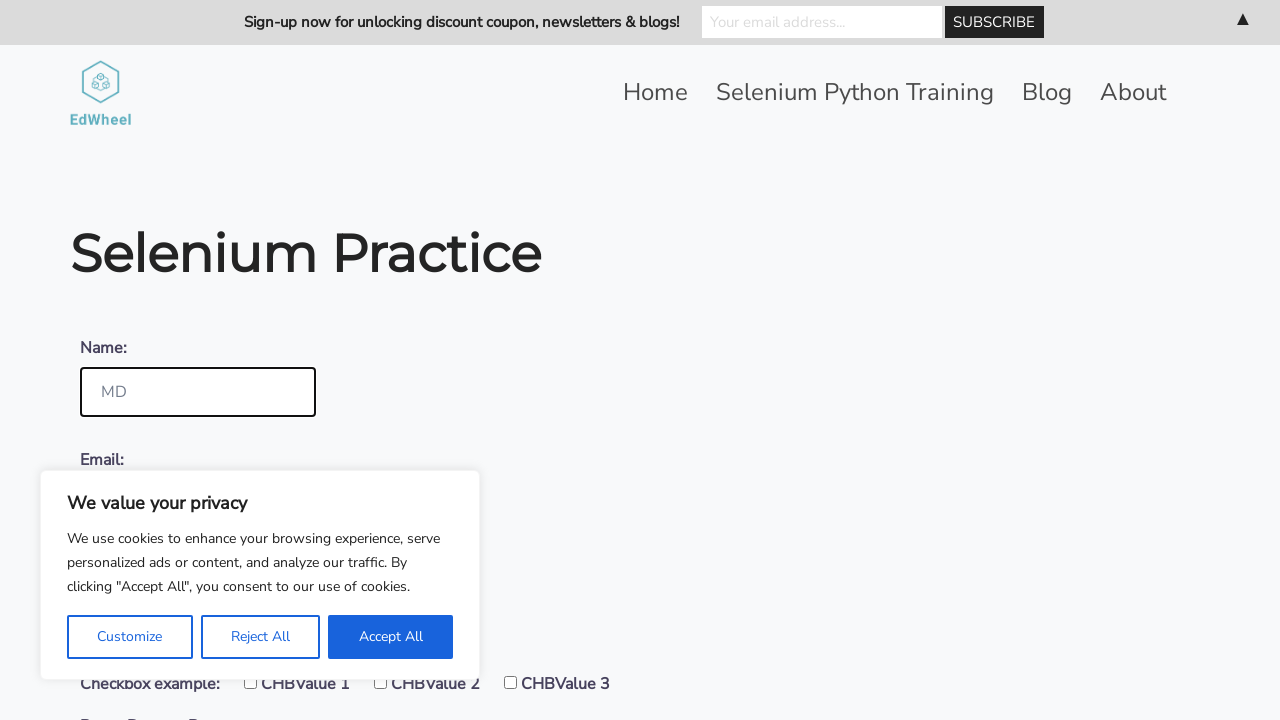

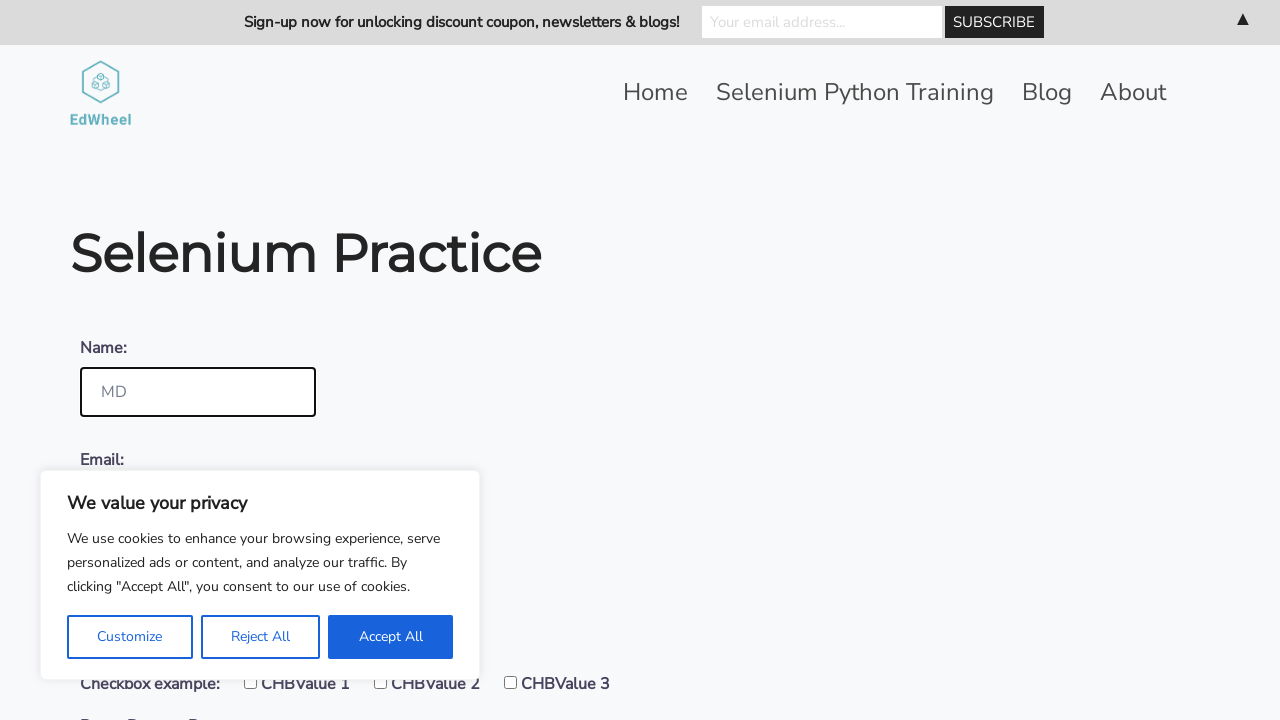